Tests that an error message is shown when trying to save an employee with an empty name field

Starting URL: https://devmountain-qa.github.io/employee-manager/1.2_Version/index.html

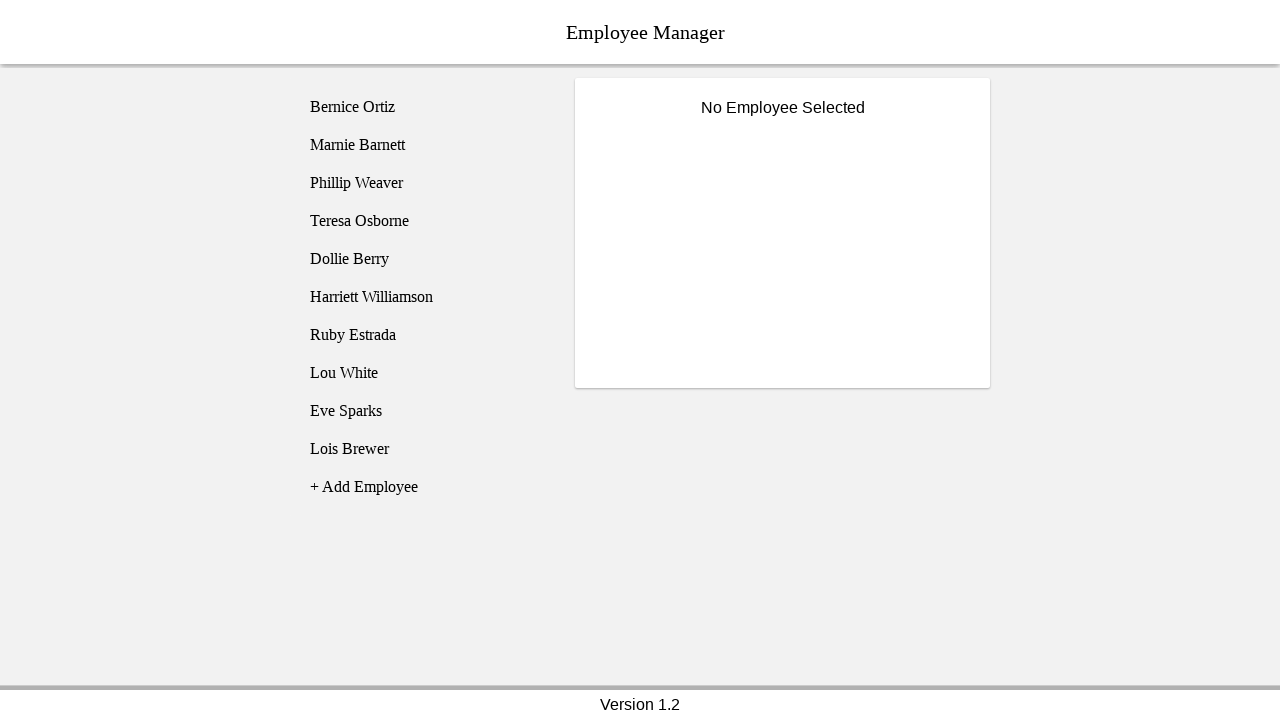

Clicked on Bernice Ortiz employee at (425, 107) on [name='employee1']
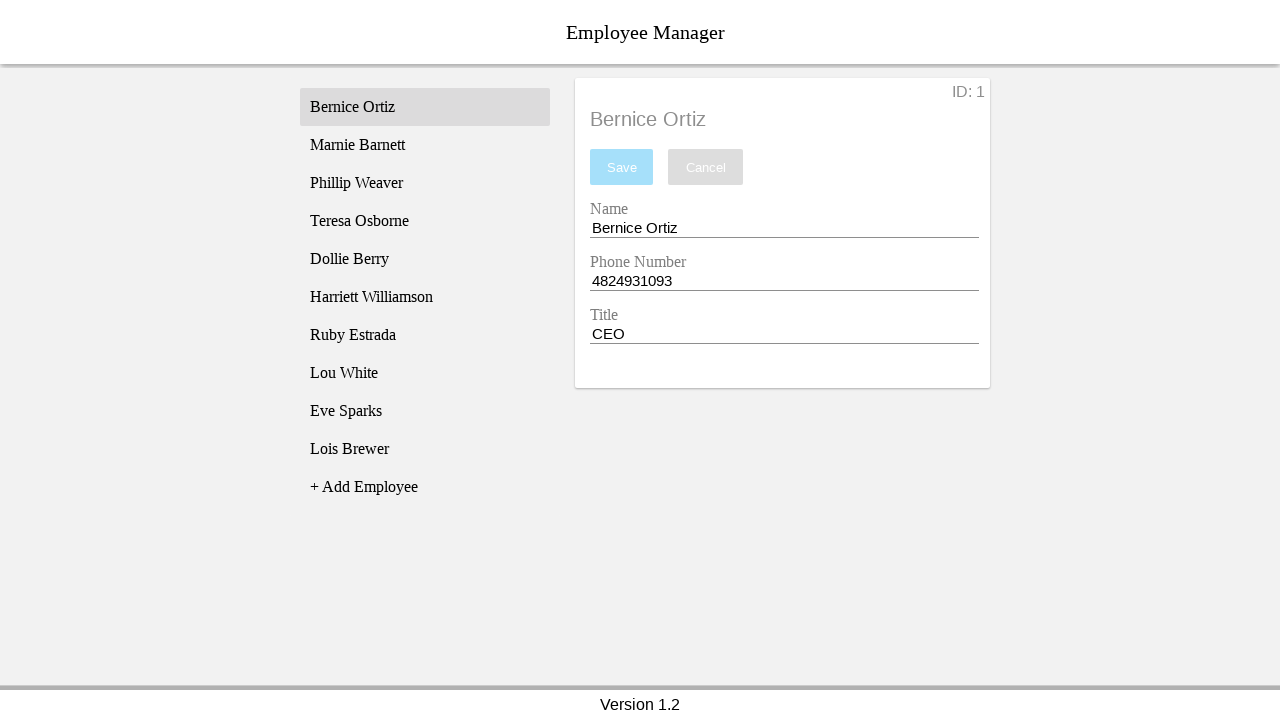

Name input field became visible
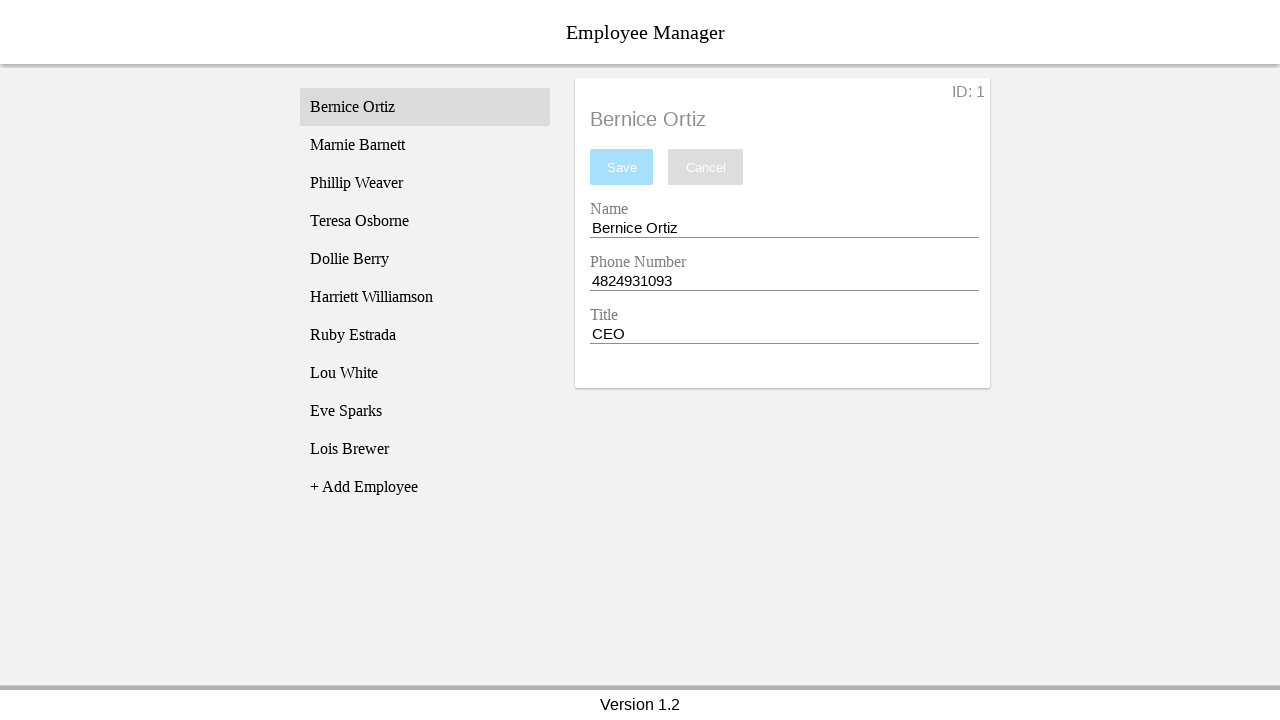

Cleared the name input field on [name='nameEntry']
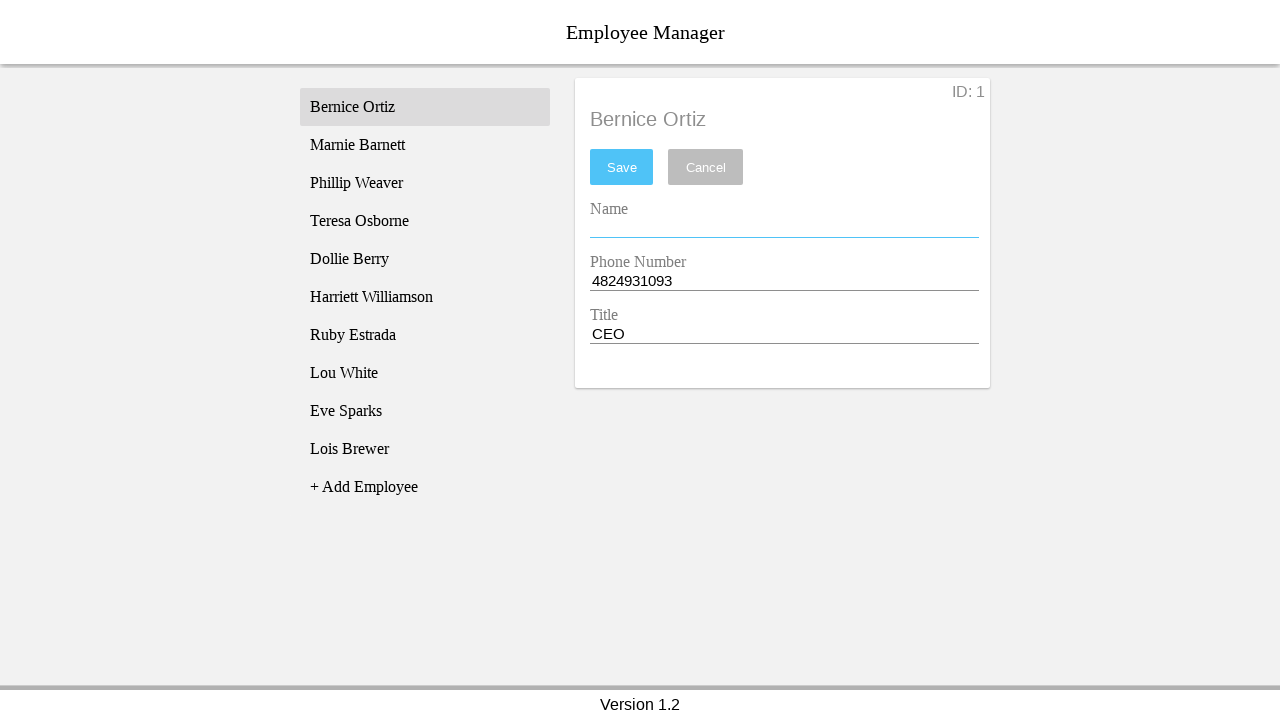

Pressed space in name field on [name='nameEntry']
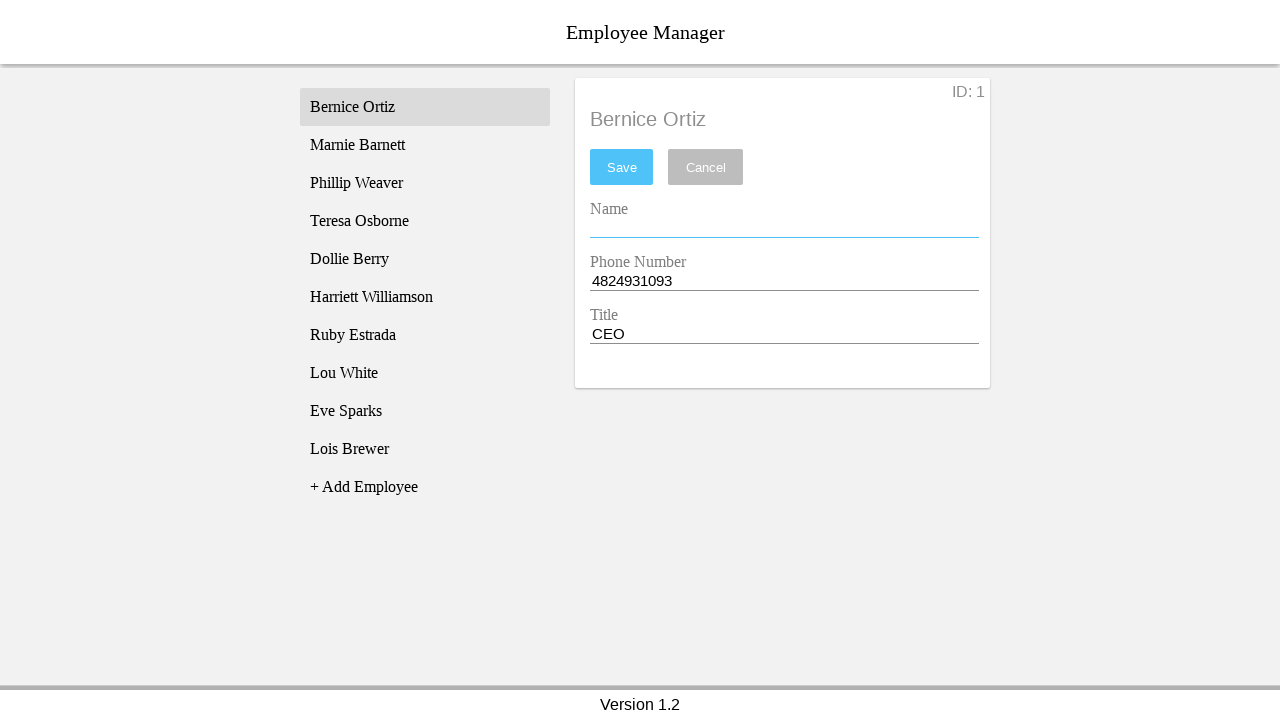

Pressed backspace in name field to trigger validation on [name='nameEntry']
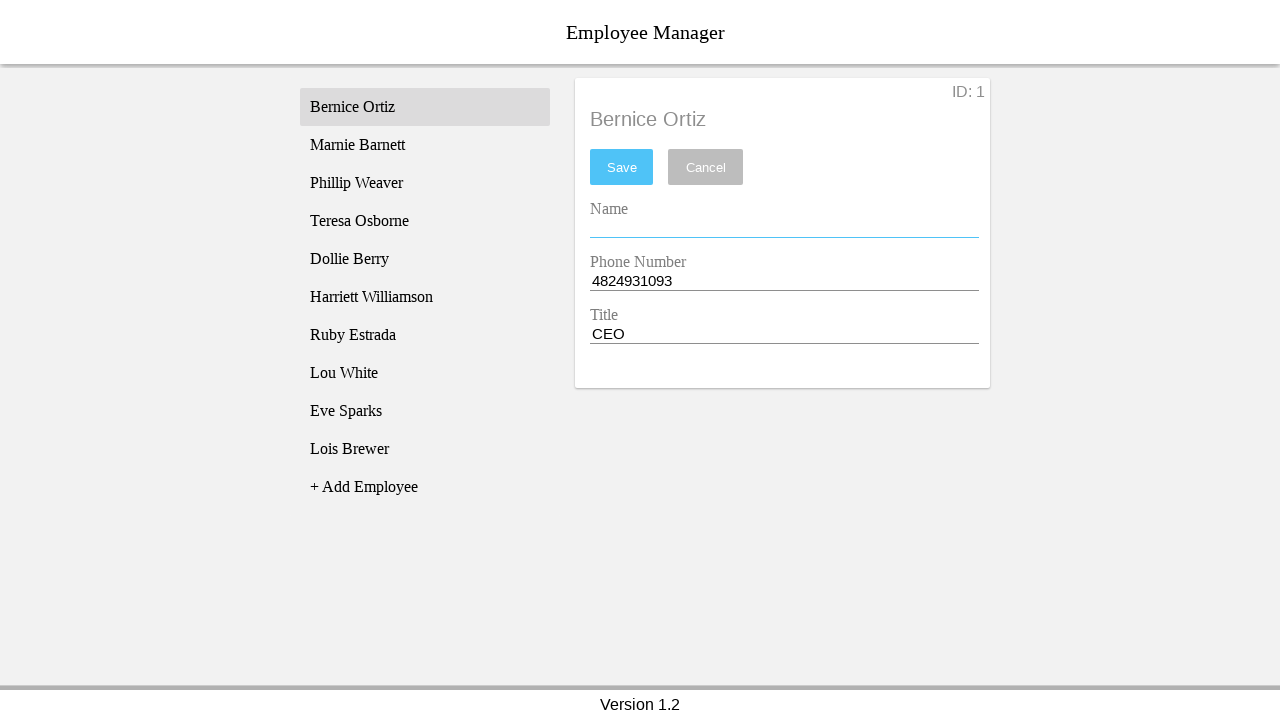

Clicked save button at (622, 167) on #saveBtn
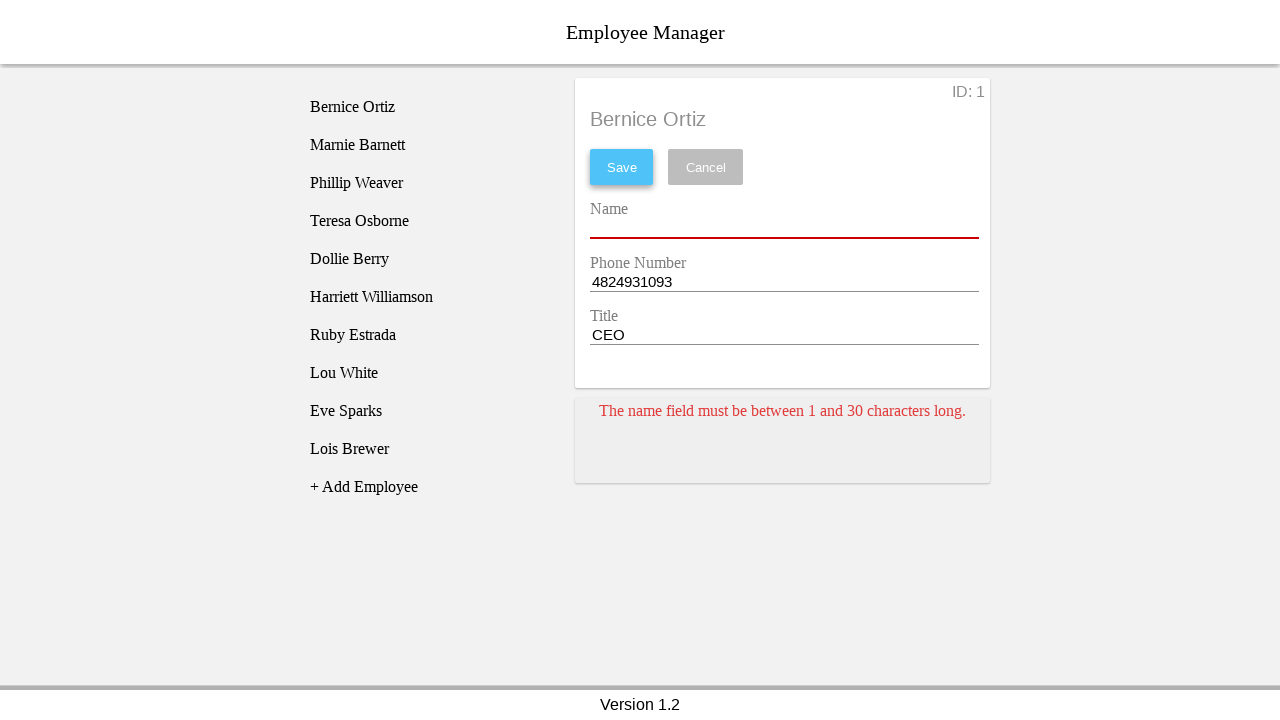

Error message card appeared for empty name field
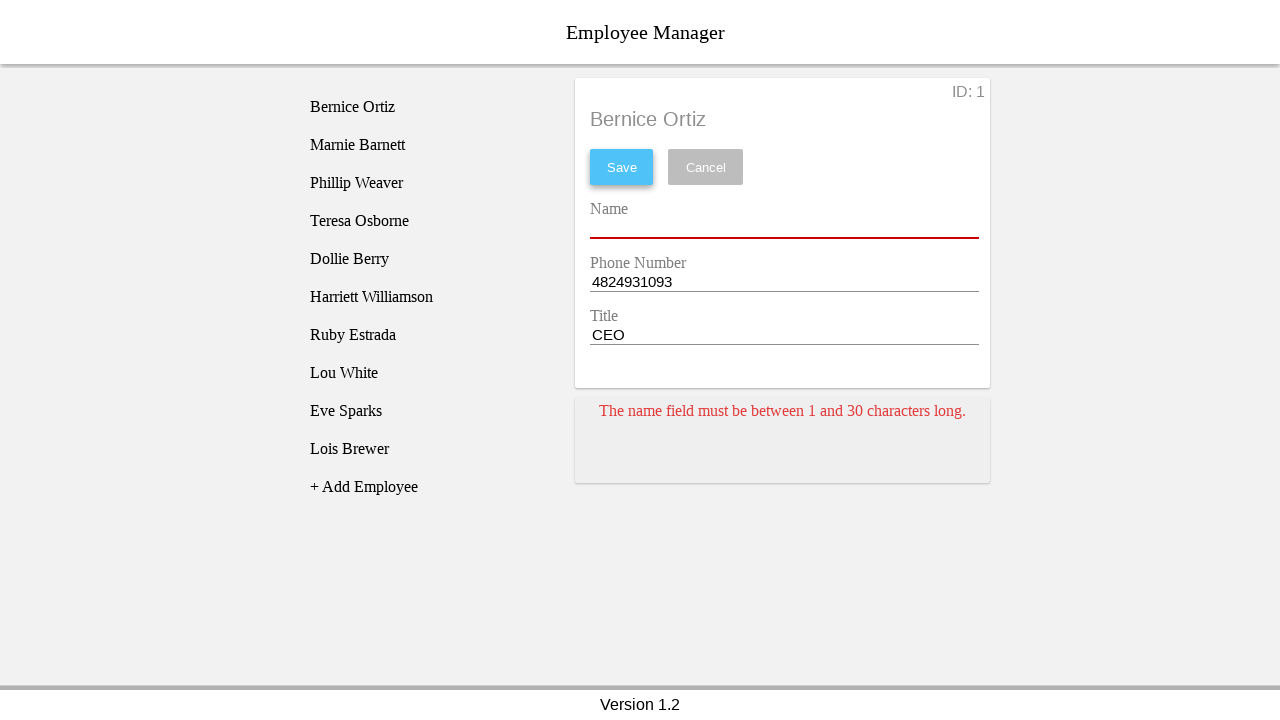

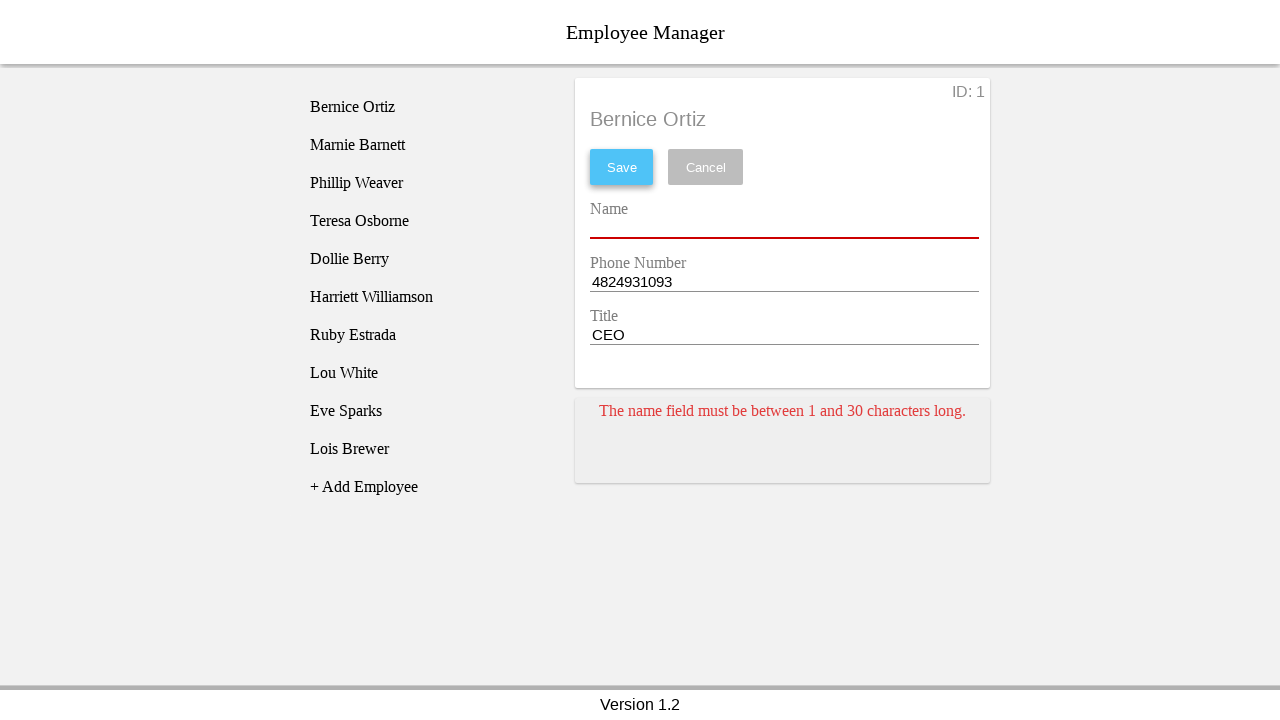